Tests radio button functionality by checking visibility, initial state, and selecting the radio button using click method

Starting URL: https://omayo.blogspot.com/

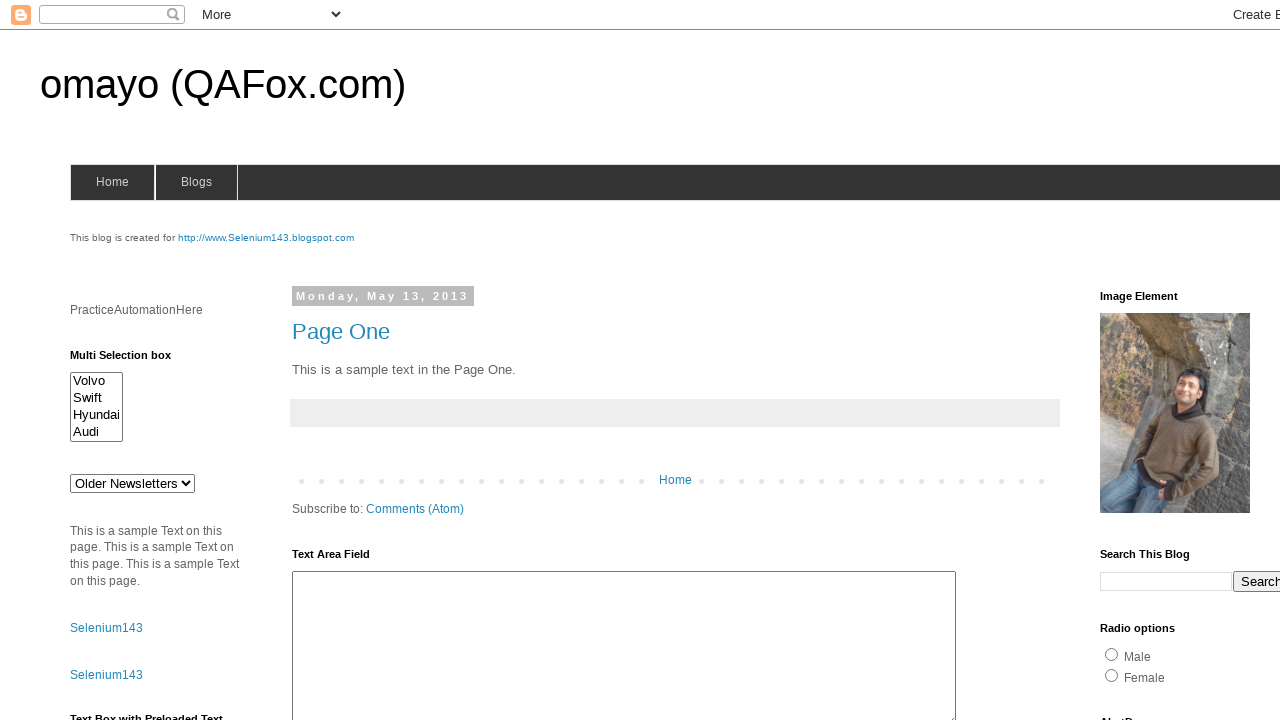

Checked if radio button #radio1 is visible
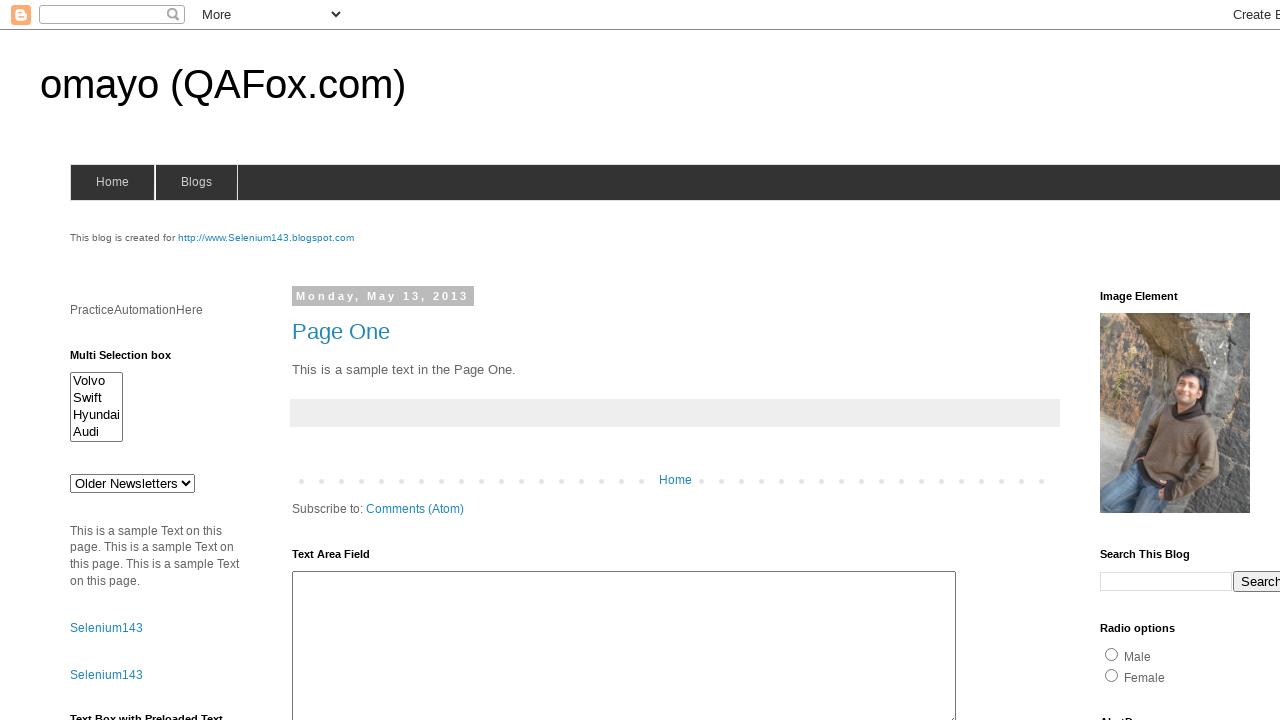

Checked initial state of radio button #radio1
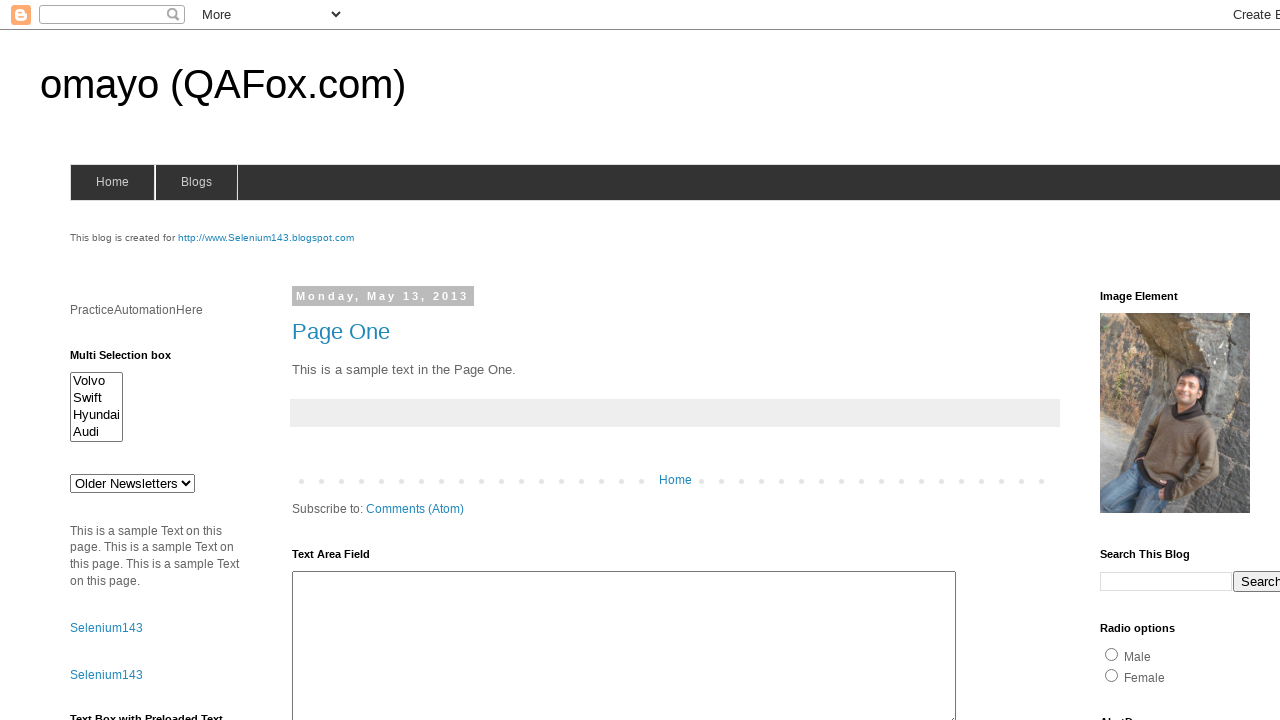

Clicked radio button #radio1 to select it at (1112, 654) on #radio1
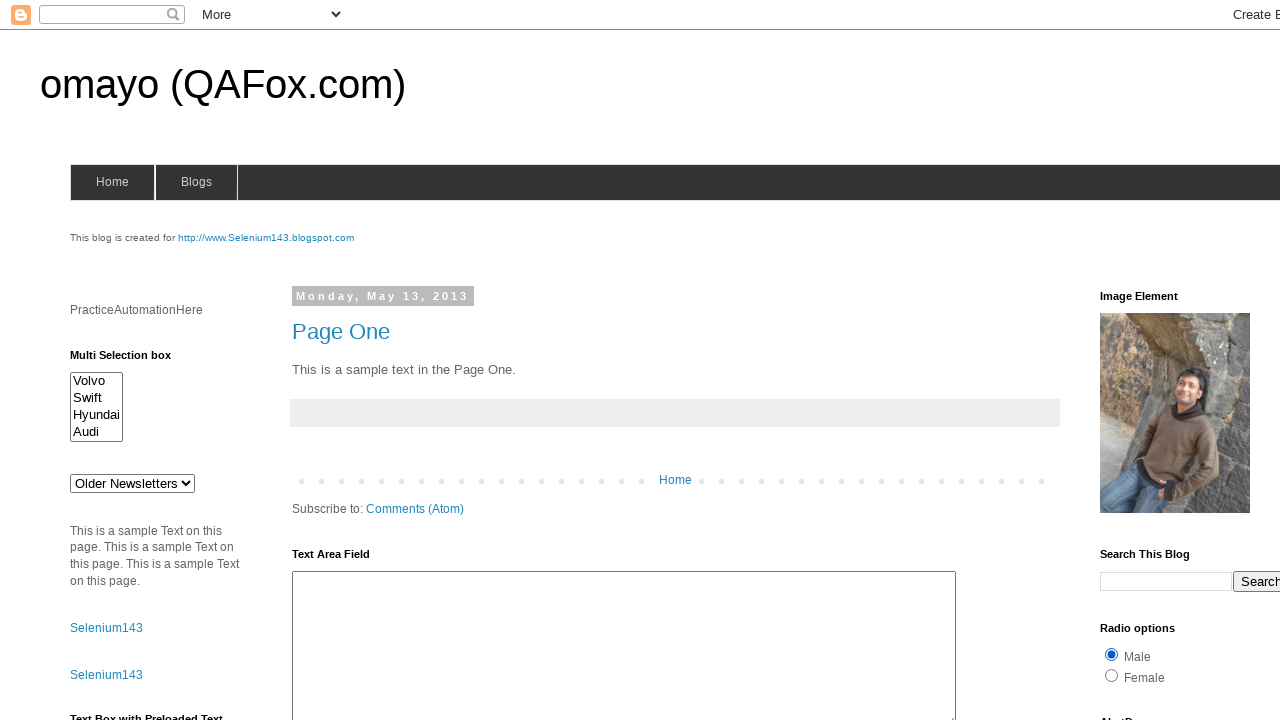

Verified radio button #radio1 is now selected
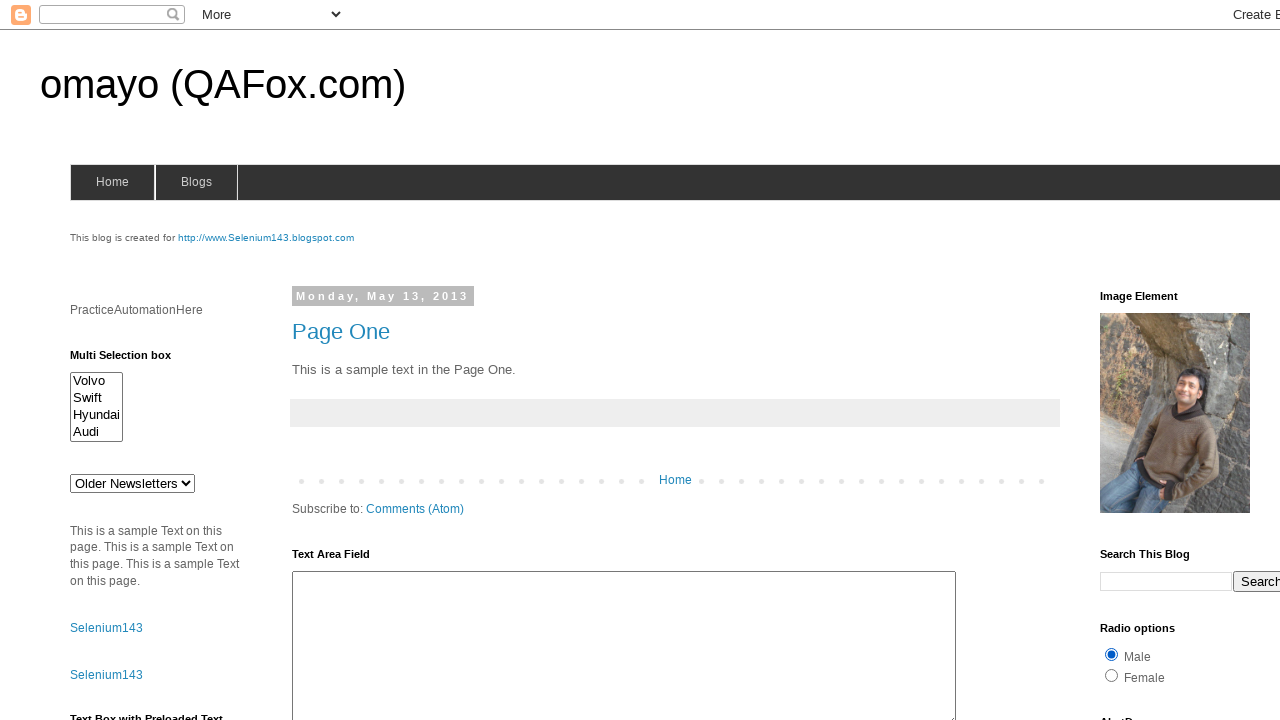

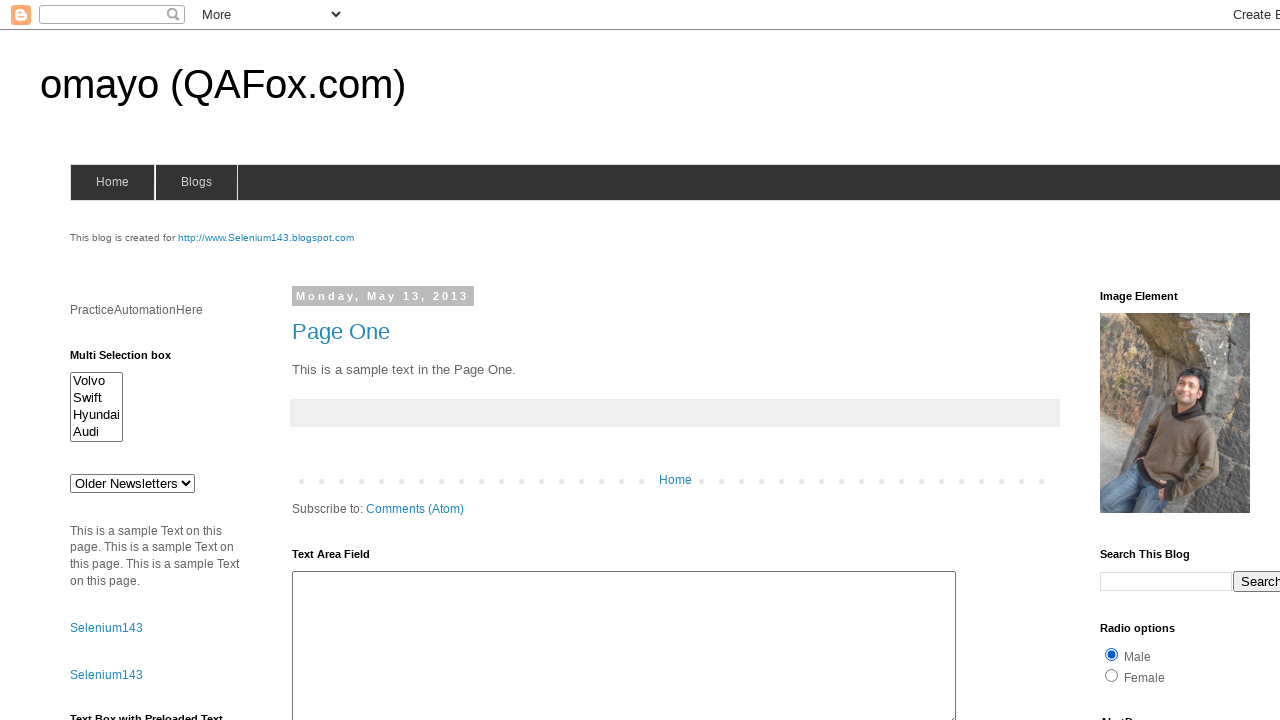